Tests page scrolling functionality on Flipkart by scrolling down 3000 pixels and then scrolling back up 3000 pixels

Starting URL: https://www.flipkart.com

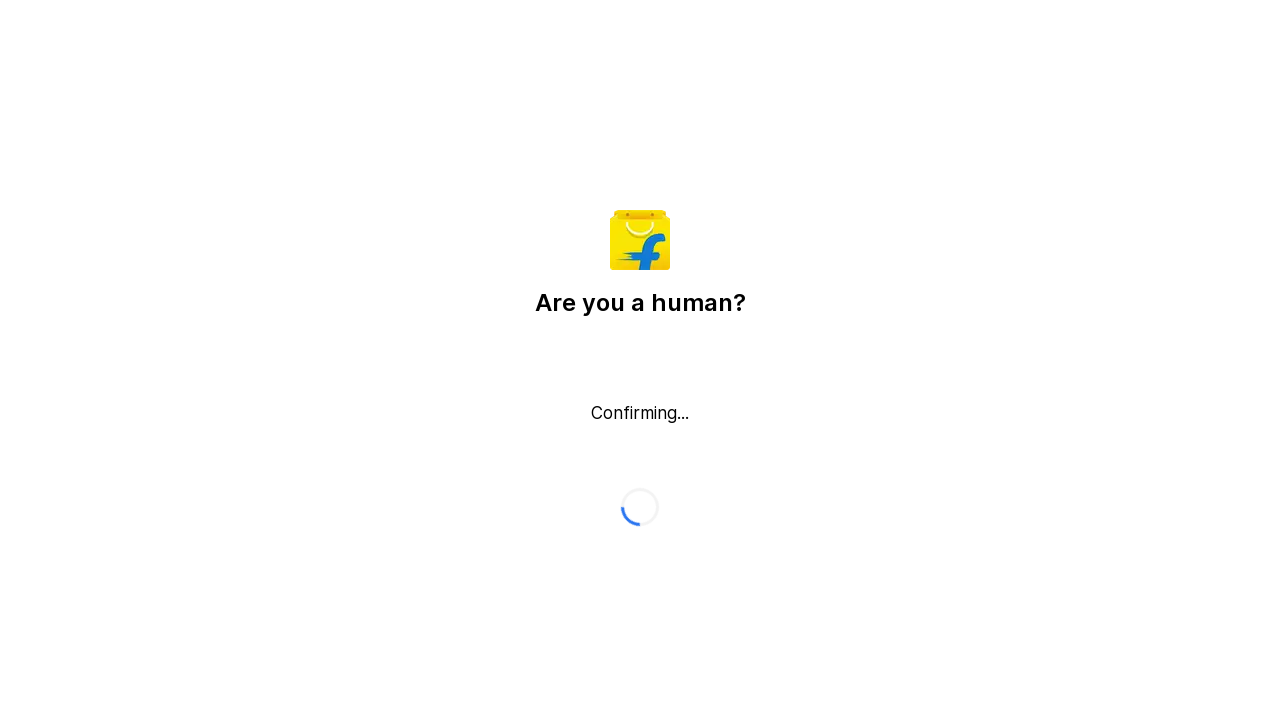

Waited for page to load (domcontentloaded)
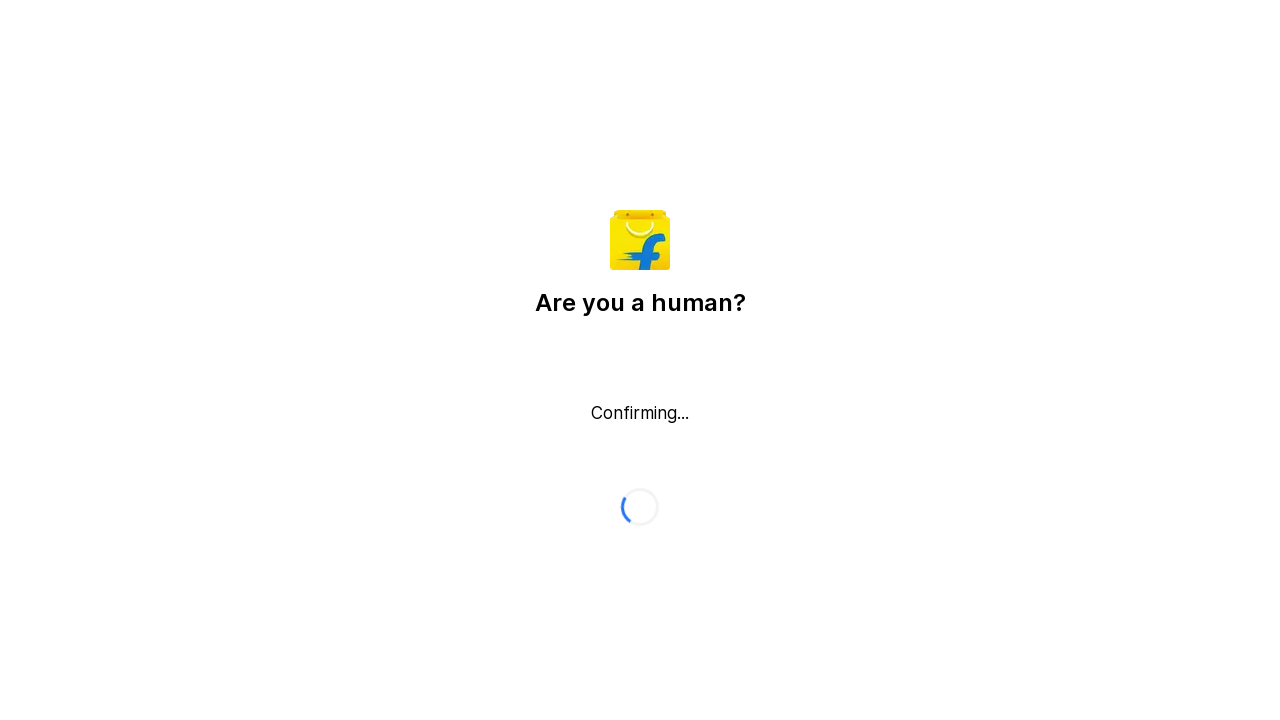

Scrolled down 3000 pixels on Flipkart page
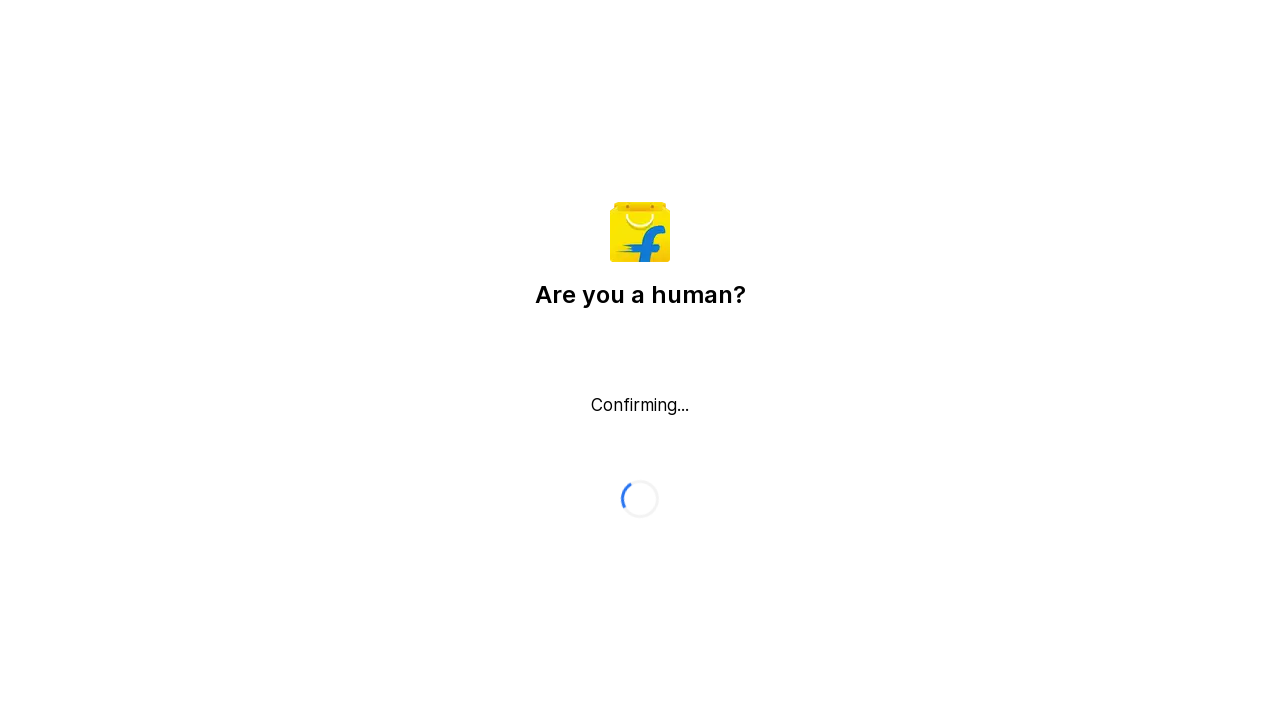

Waited 2 seconds to observe scroll effect
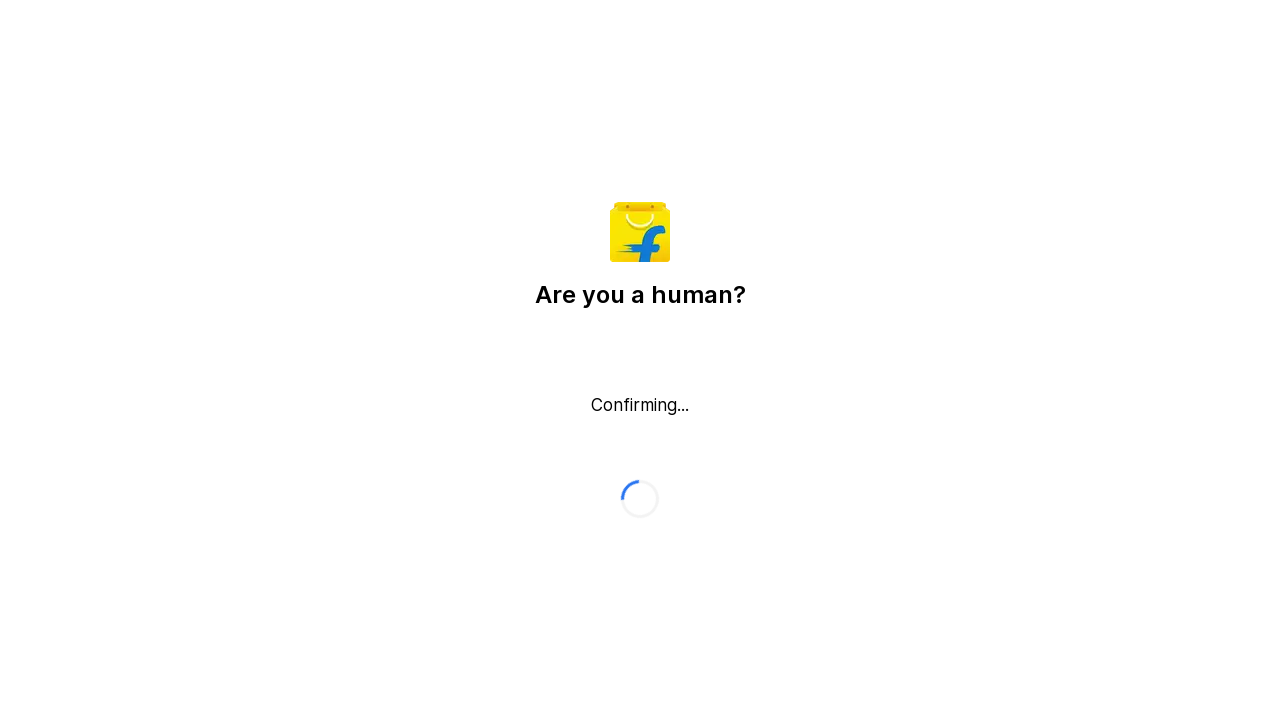

Scrolled back up 3000 pixels to original position
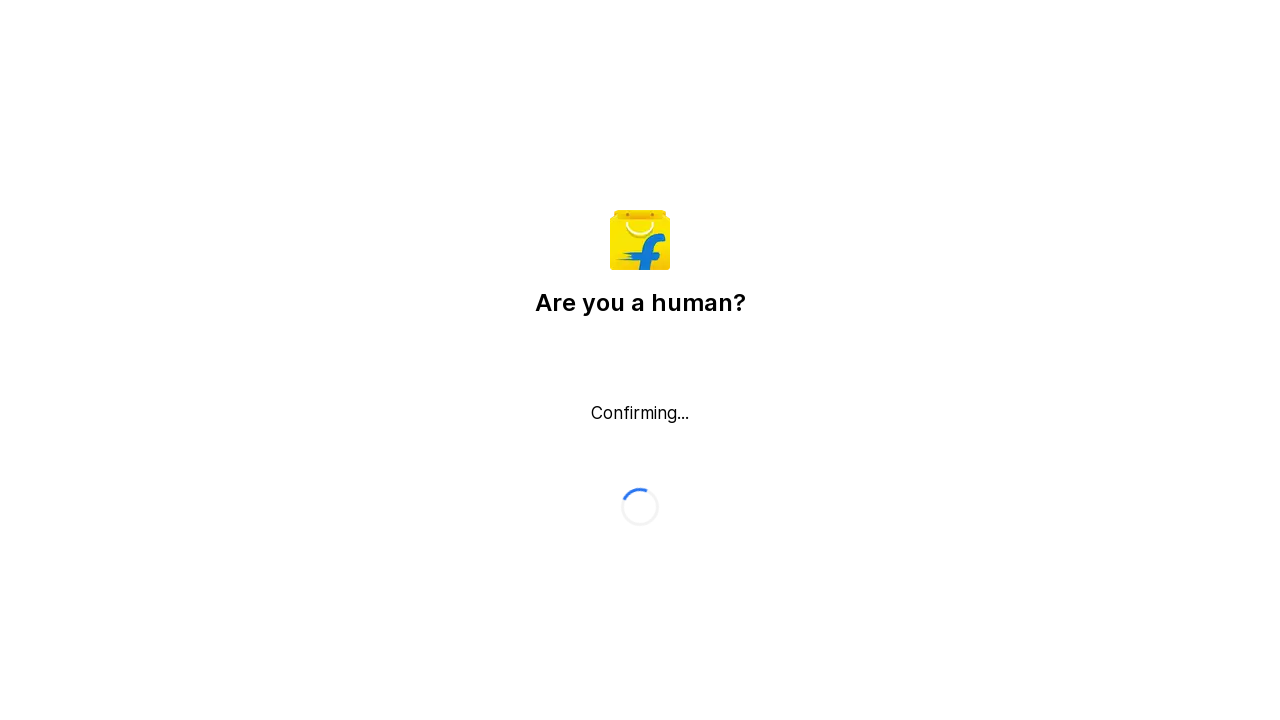

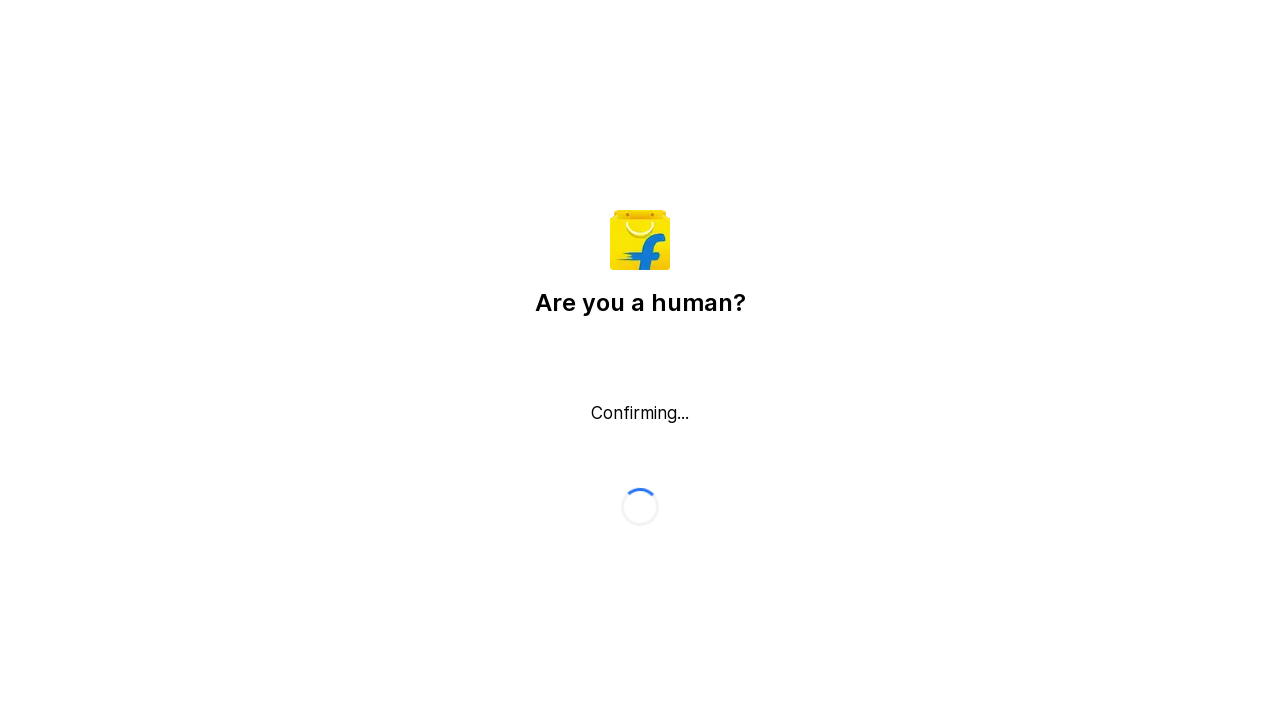